Tests the BC Health patient registration form by filling in personal details for Titus Suitt and submitting to verify the registration flow handles validation errors for non-matching provincial health records.

Starting URL: https://healthbc.my.site.com/primarycarepatientregistration/s/

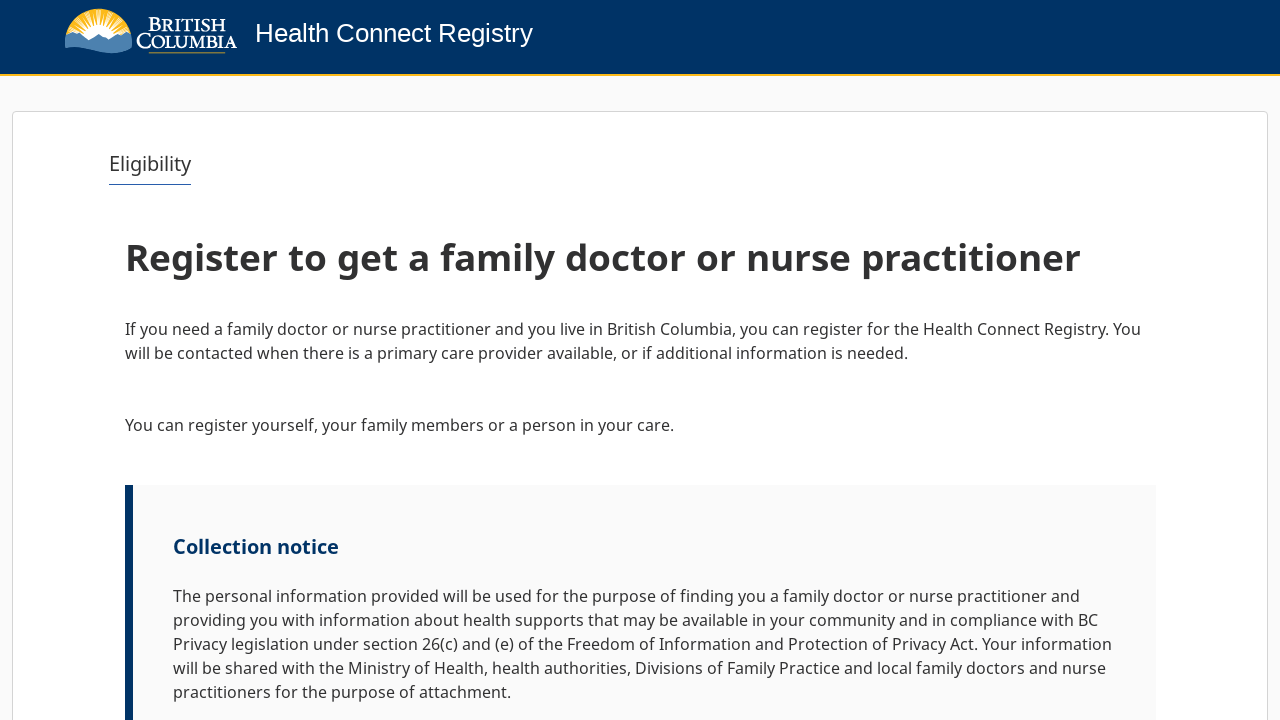

Clicked Next button to proceed with registration at (1092, 660) on internal:role=button[name="Next"i]
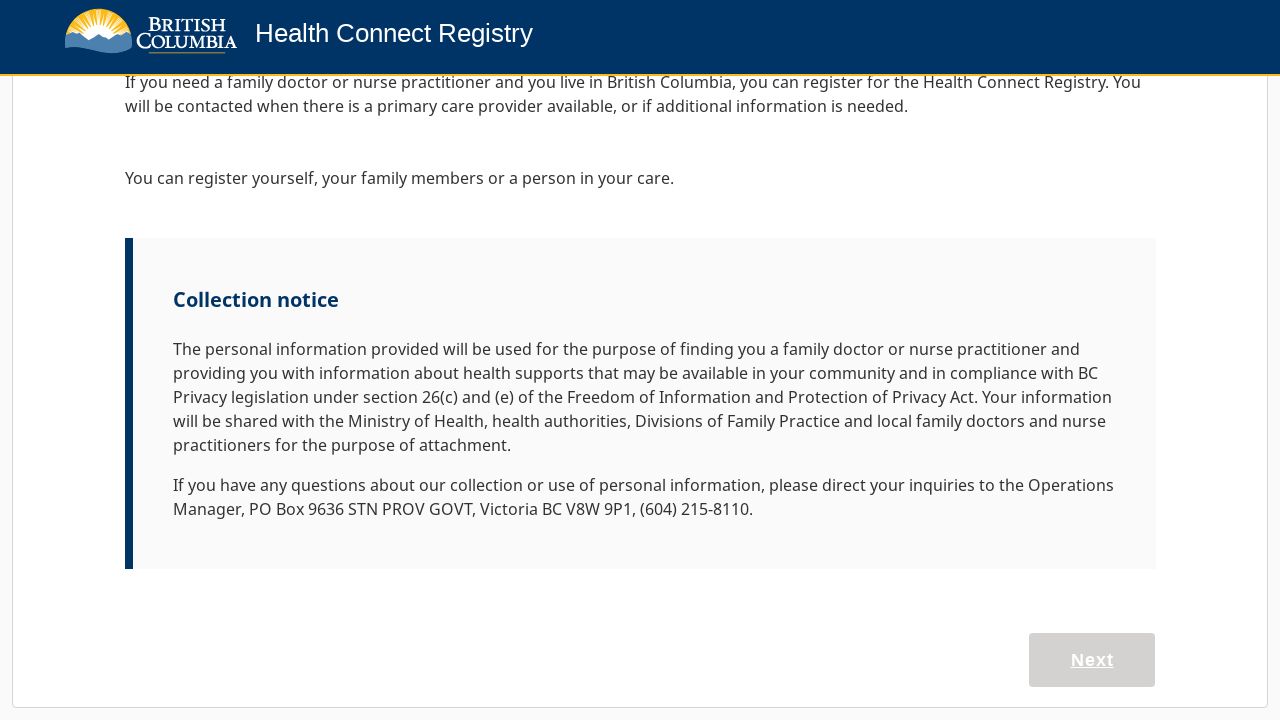

Selected 'Register myself or my family' option at (380, 611) on internal:role=button[name="Register myself or my family"i]
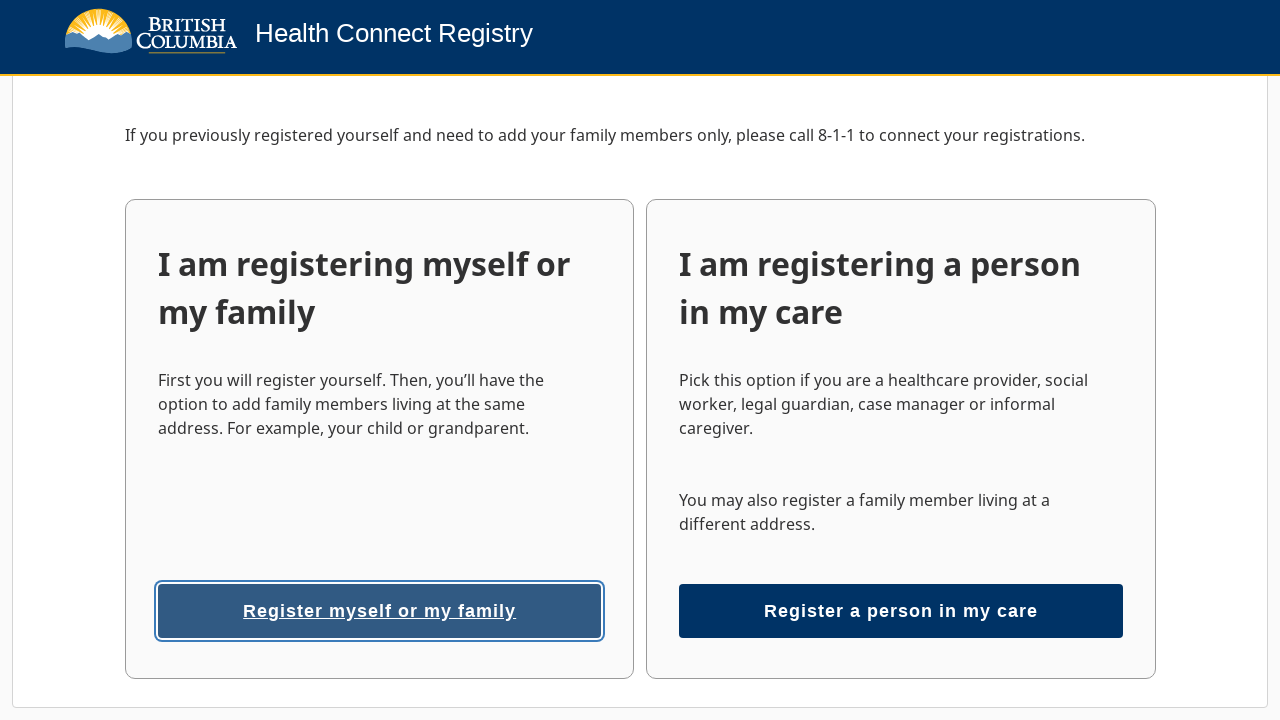

Clicked on First name field at (393, 704) on internal:label="First name"s
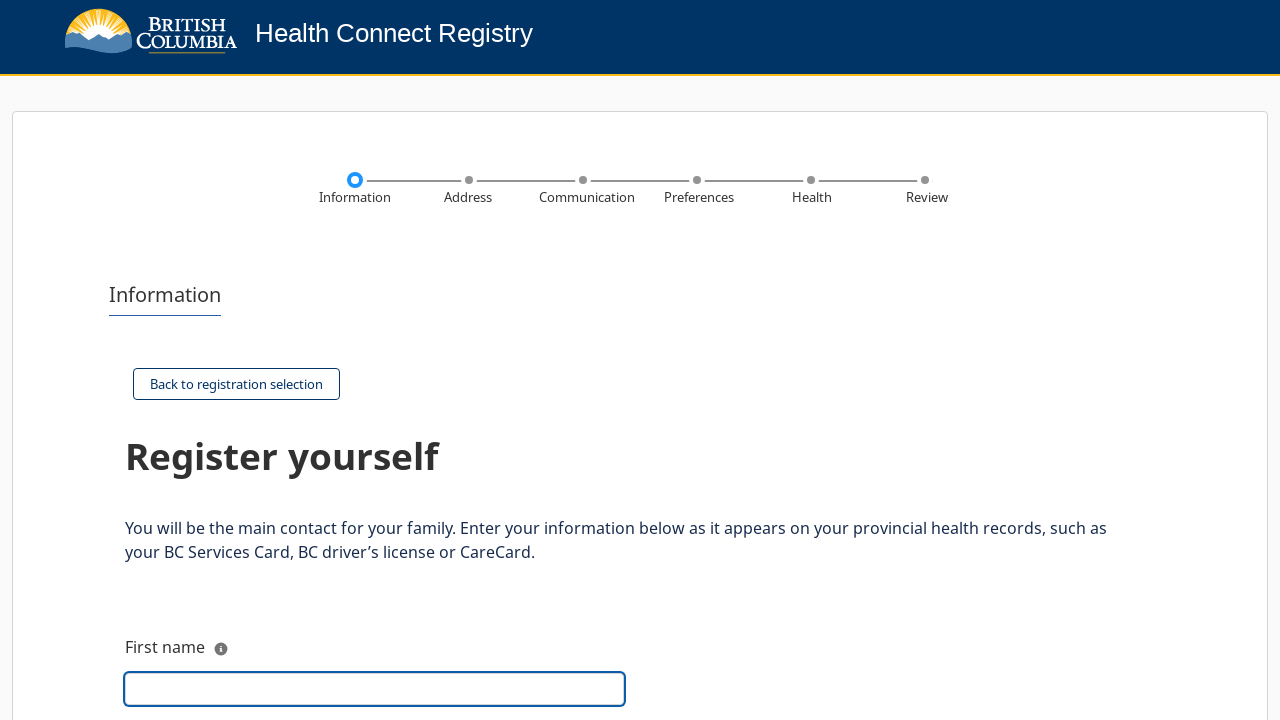

Filled First name field with 'Titus' on internal:label="First name"s
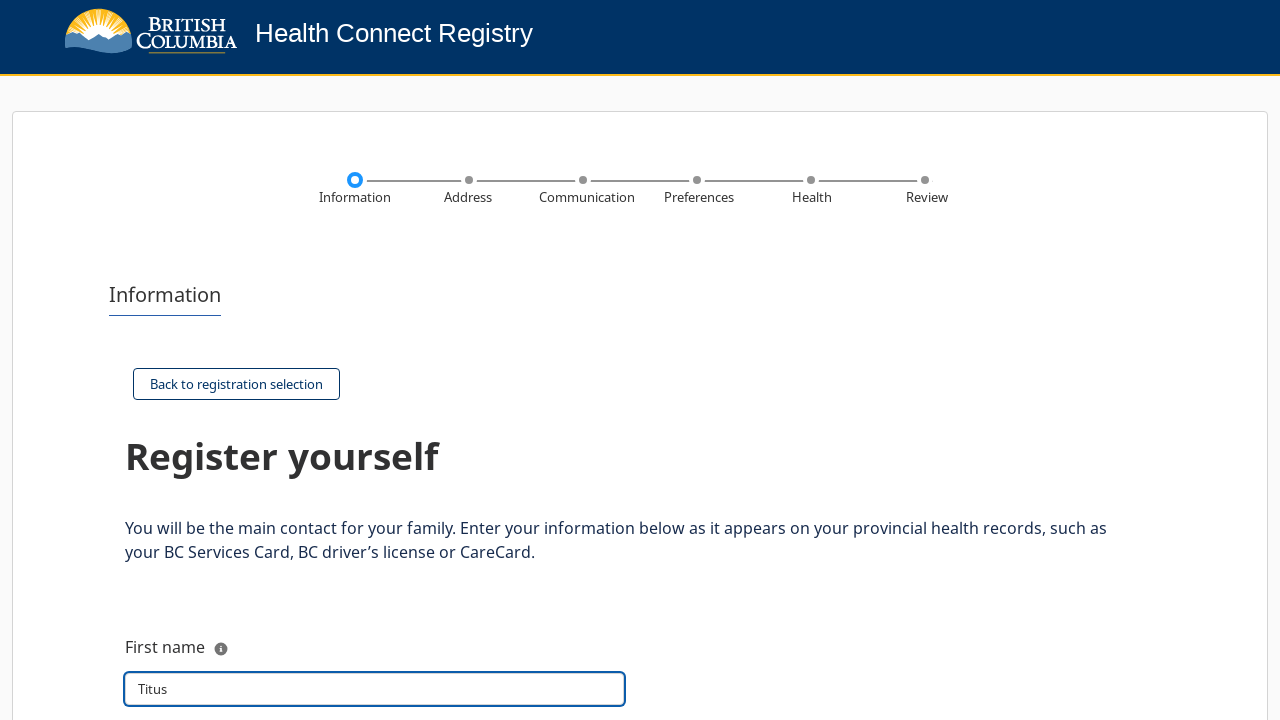

Clicked on Last name field at (375, 361) on internal:label="Last name"s
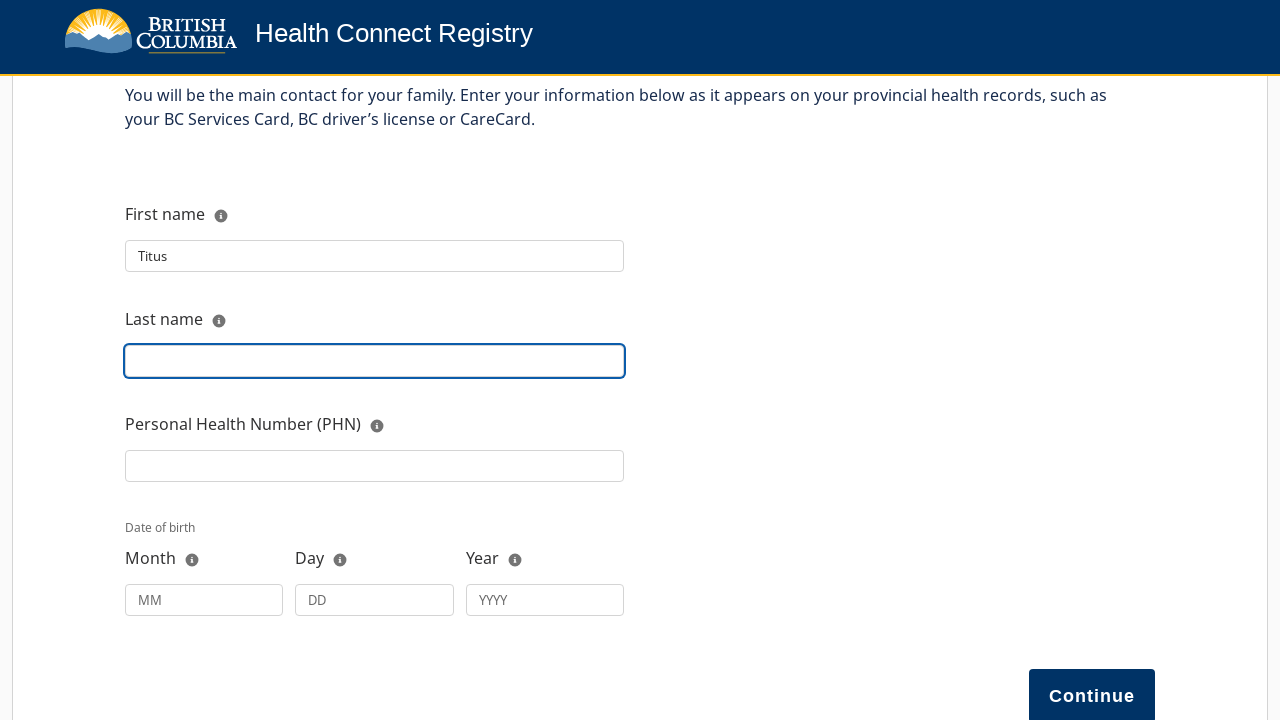

Filled Last name field with 'Suitt' on internal:label="Last name"s
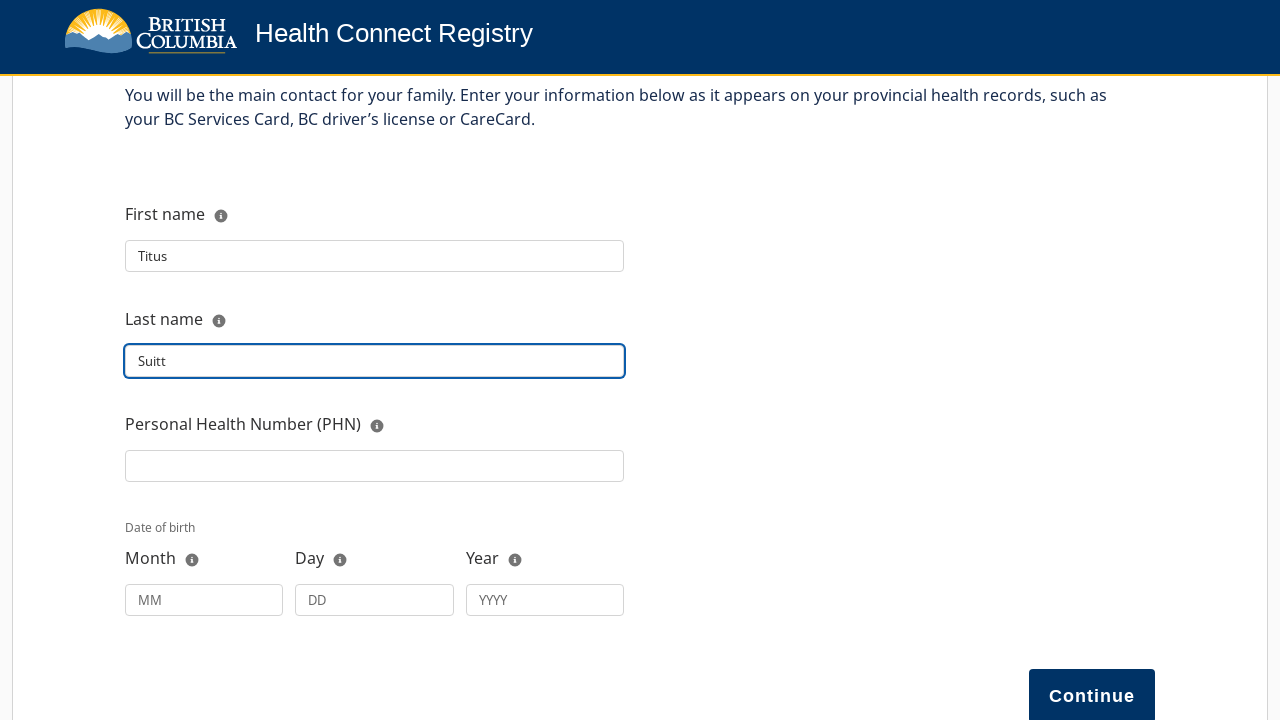

Clicked on Personal Health Number (PHN) field at (375, 466) on internal:label="Personal Health Number (PHN)"s
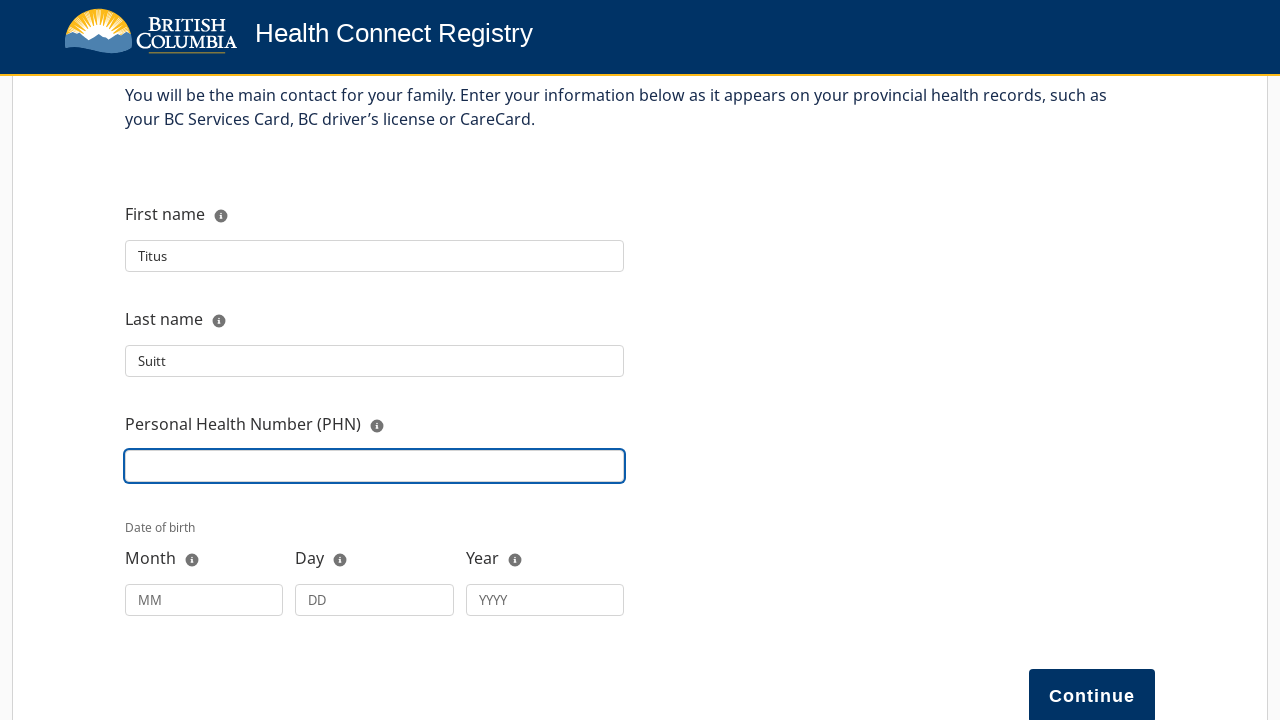

Filled Personal Health Number (PHN) field with '9873026818' on internal:label="Personal Health Number (PHN)"s
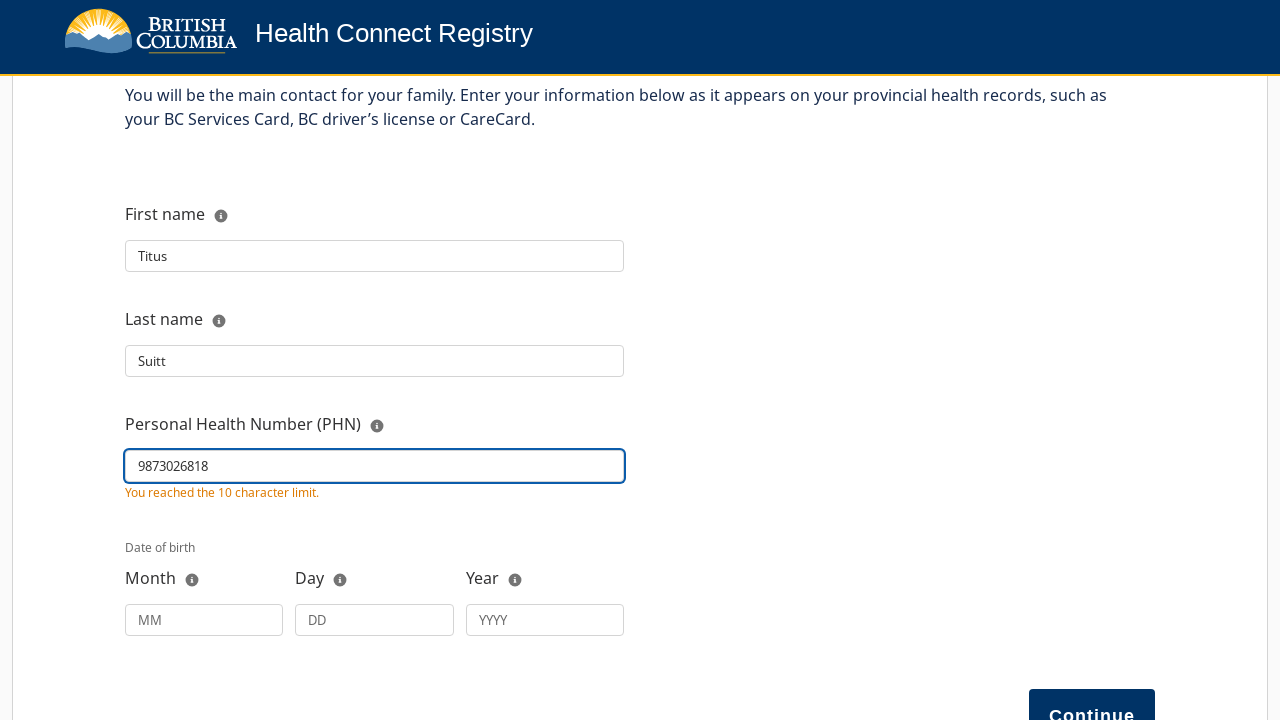

Clicked on month (MM) field for date of birth at (204, 620) on internal:attr=[placeholder="MM"i]
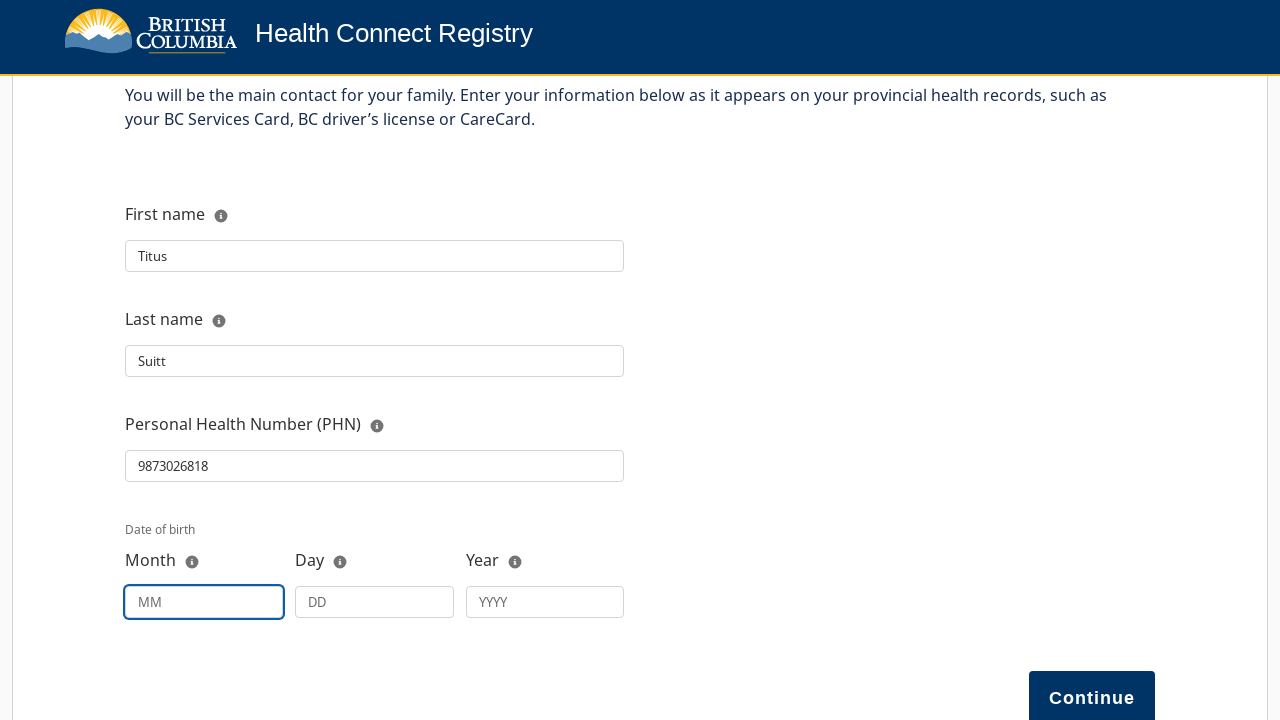

Filled month field with '11' on internal:attr=[placeholder="MM"i]
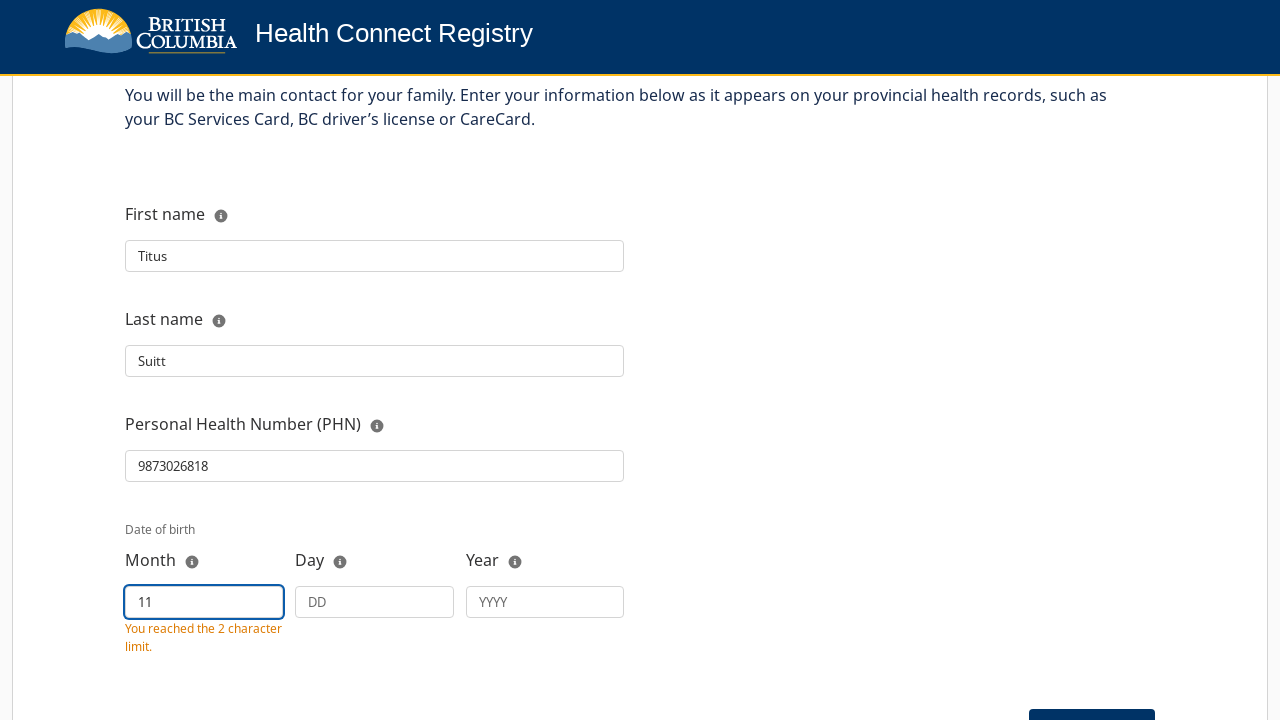

Clicked on day (DD) field for date of birth at (375, 602) on internal:attr=[placeholder="DD"i]
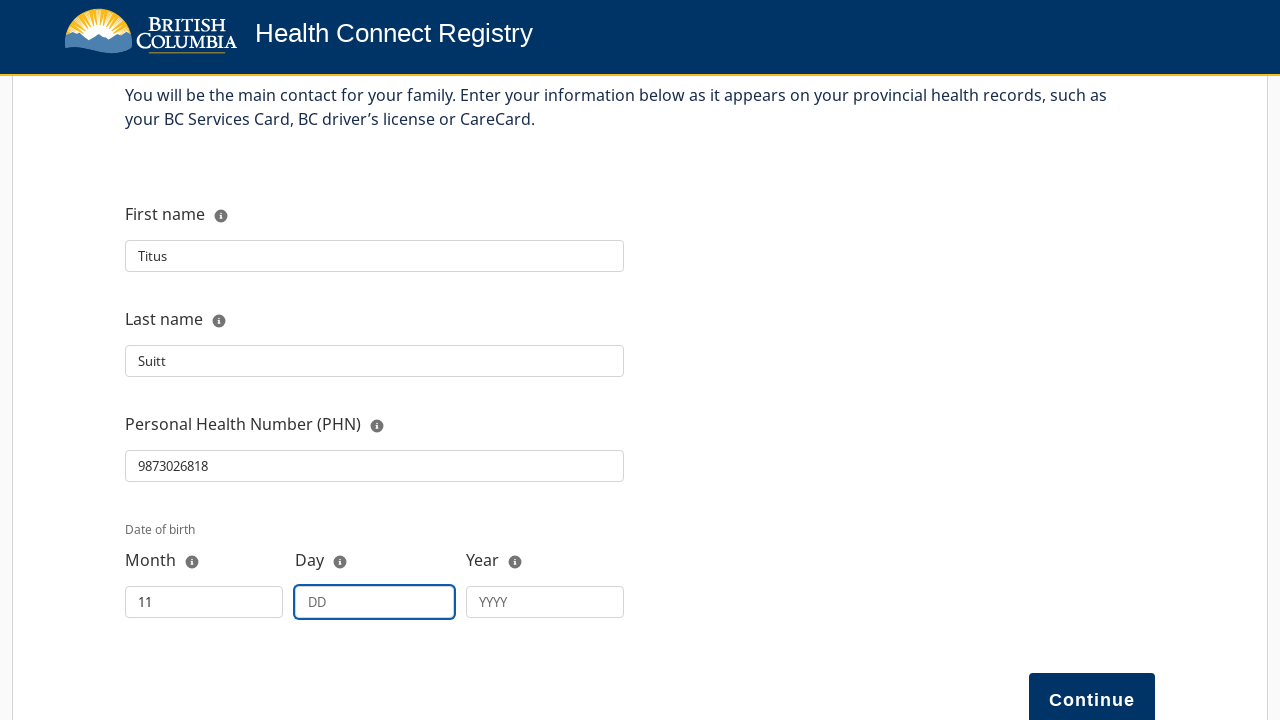

Filled day field with '30' on internal:attr=[placeholder="DD"i]
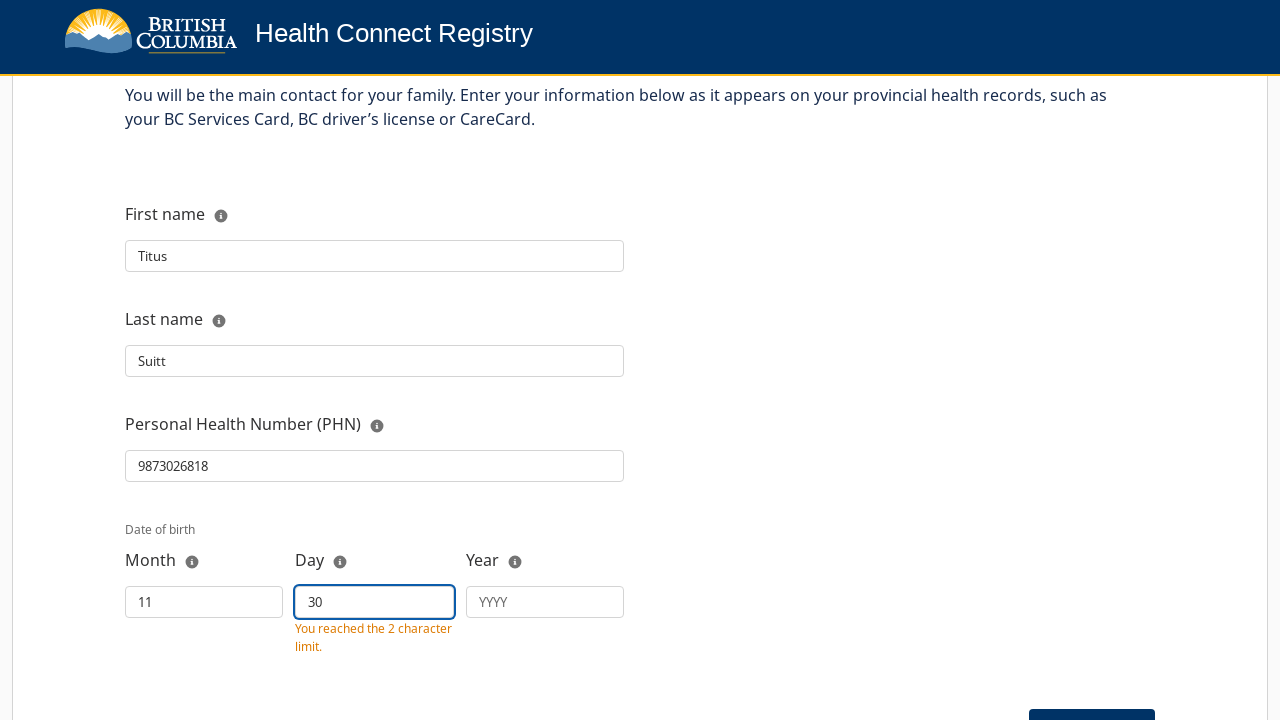

Clicked on year (YYYY) field for date of birth at (545, 602) on internal:attr=[placeholder="YYYY"i]
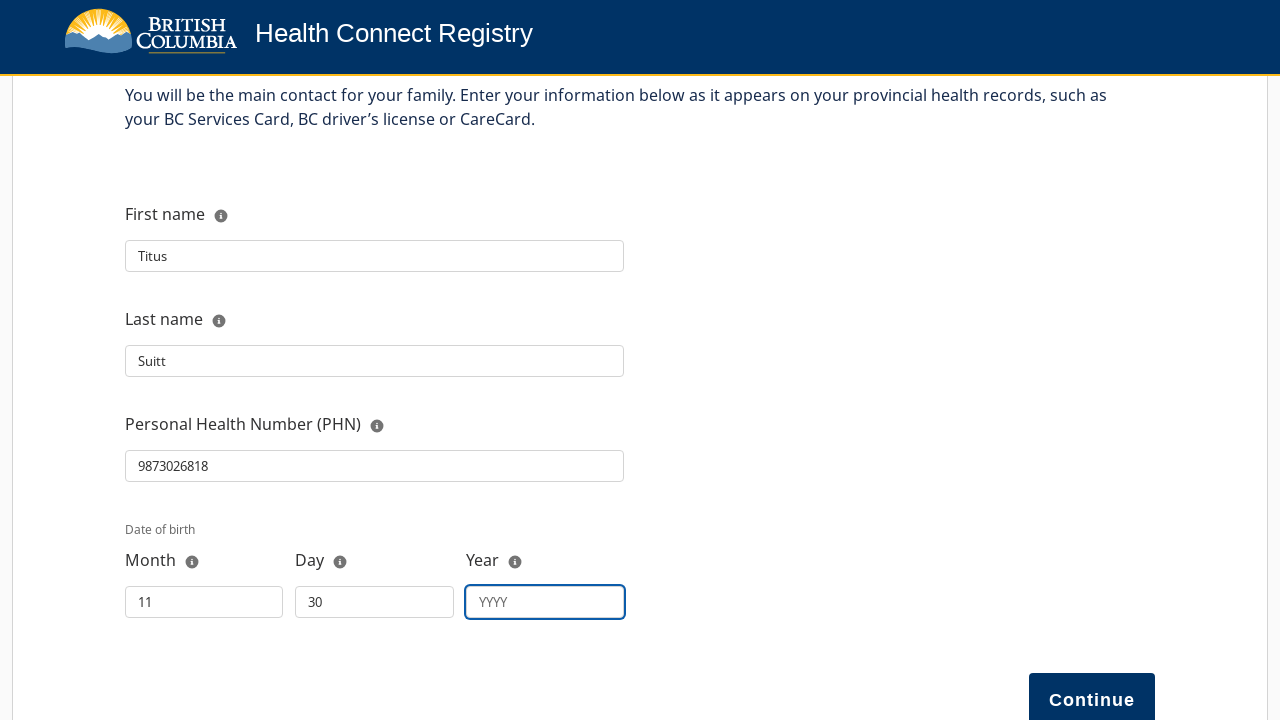

Filled year field with '1998' on internal:attr=[placeholder="YYYY"i]
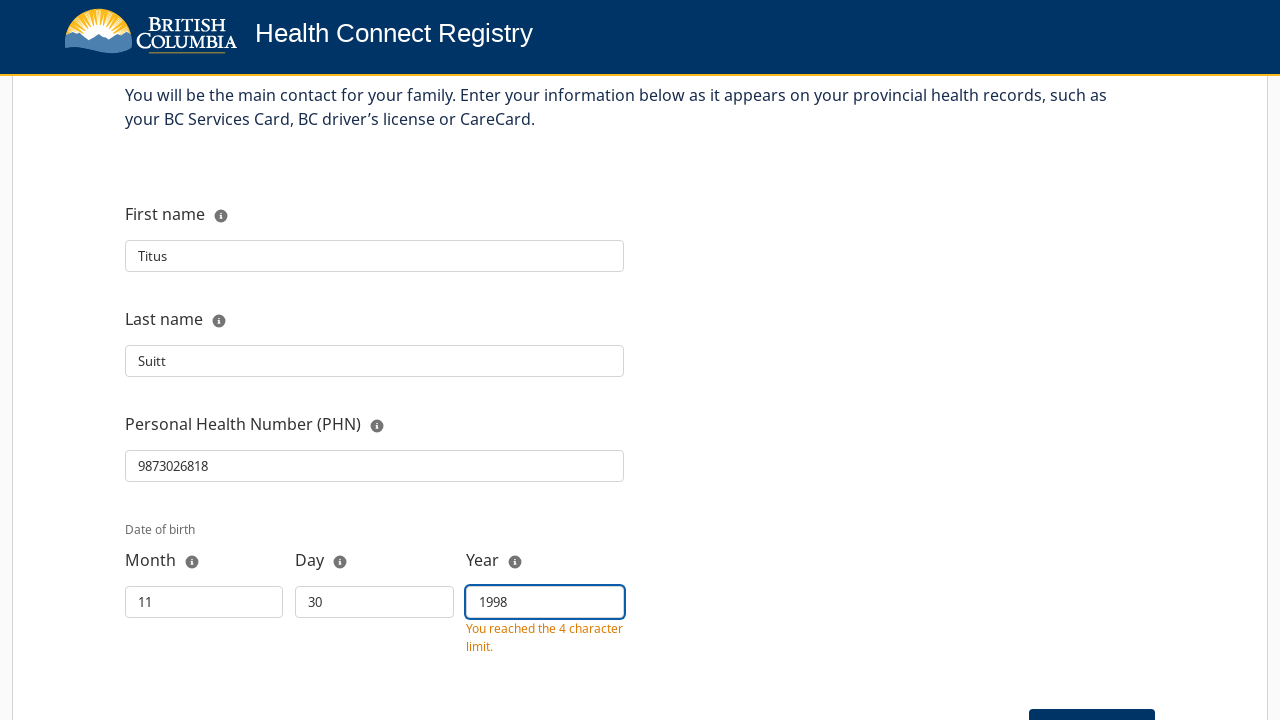

Clicked Continue button to proceed with registration at (1092, 693) on internal:role=button[name="Continue"i]
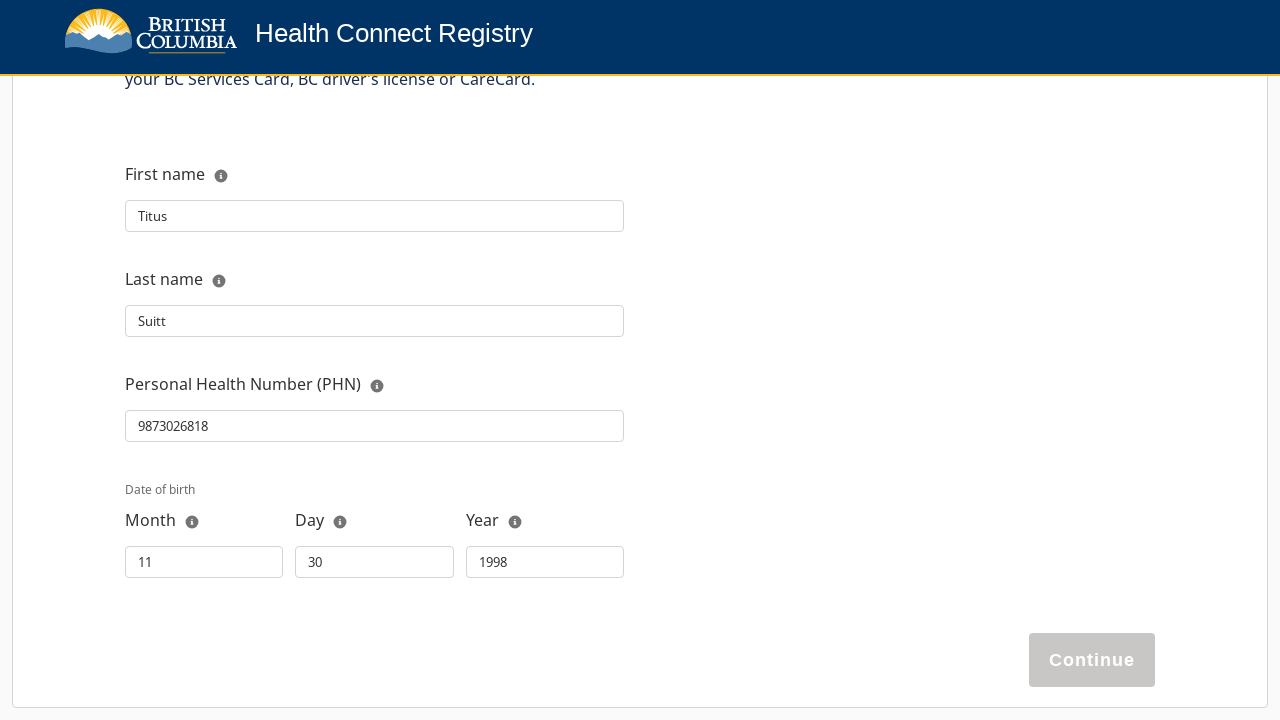

Clicked Continue button again at (1092, 660) on internal:role=button[name="Continue"i]
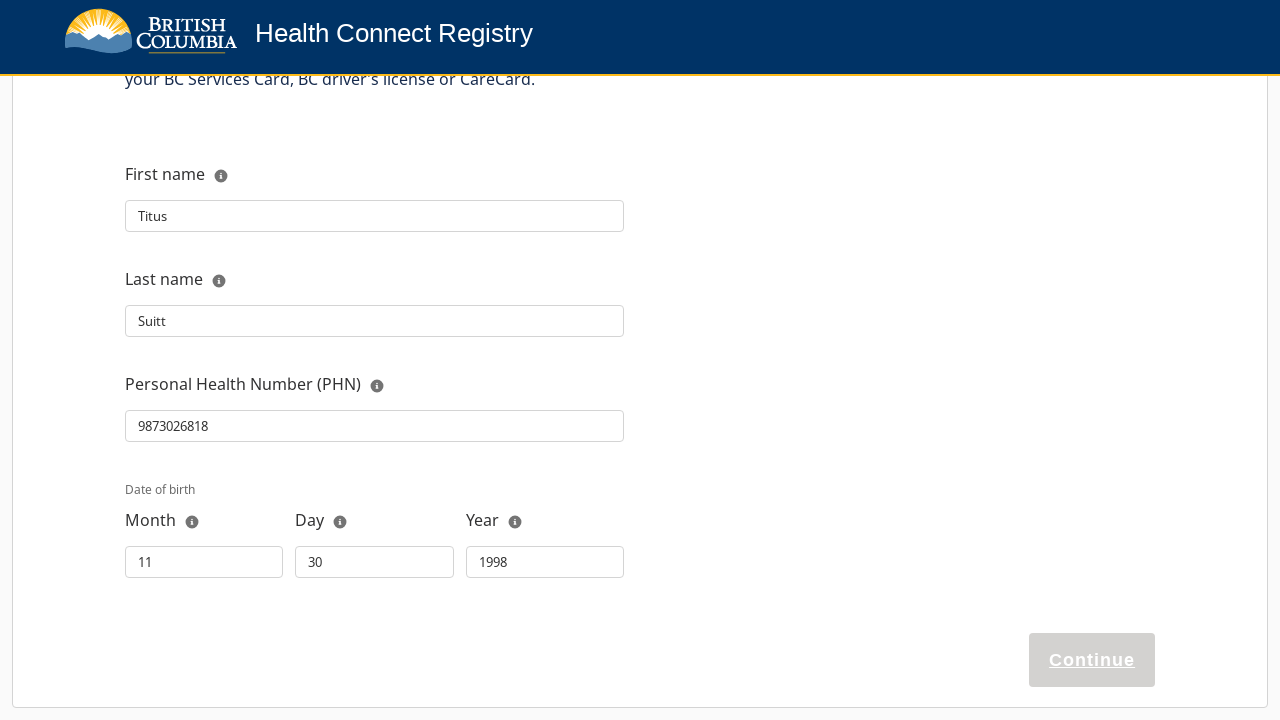

Verified error message indicating non-matching provincial health records at (662, 457) on internal:text="The information entered does not match provincial health records.
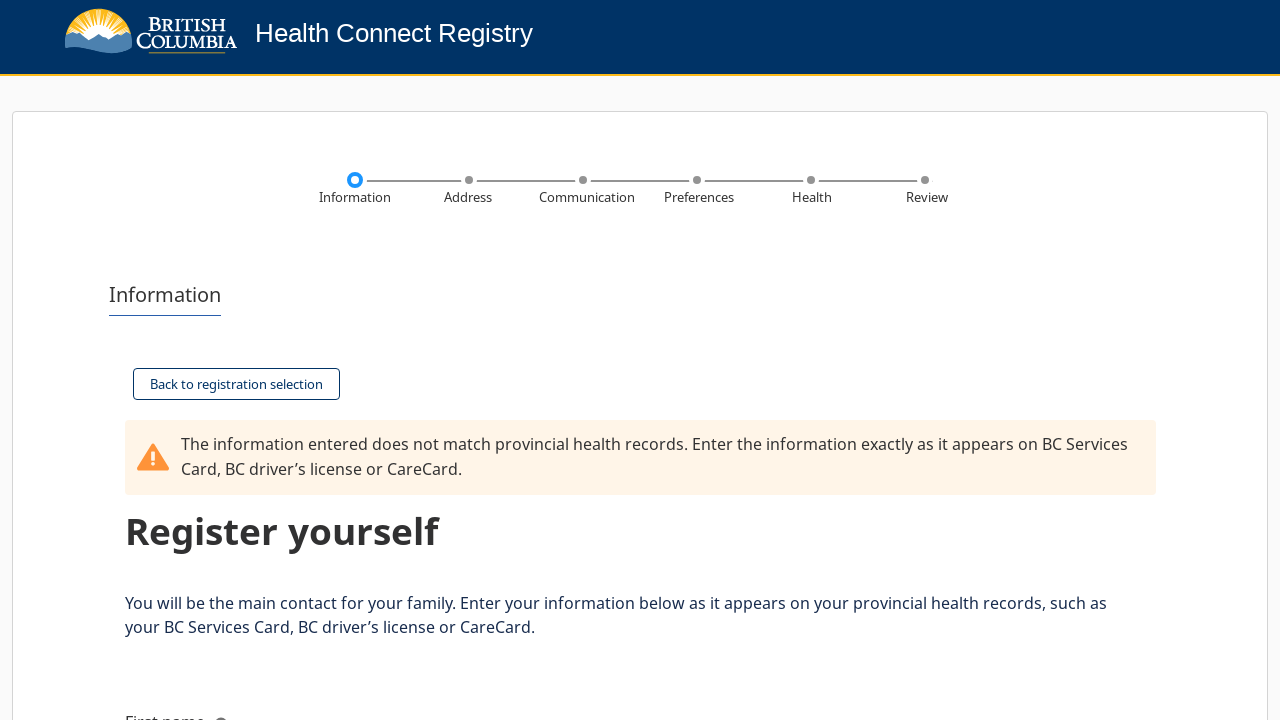

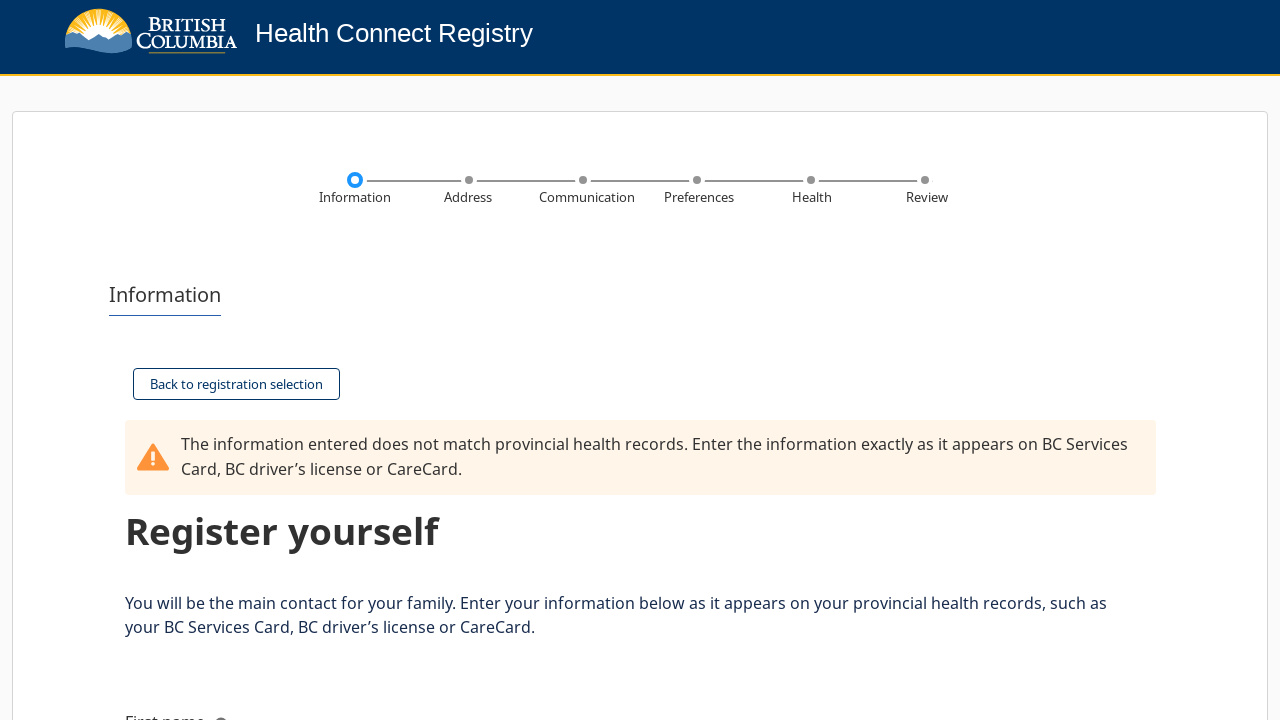